Navigates to a React shopping cart demo page and waits for the page to fully load

Starting URL: https://react-shopping-cart-67954.firebaseapp.com/

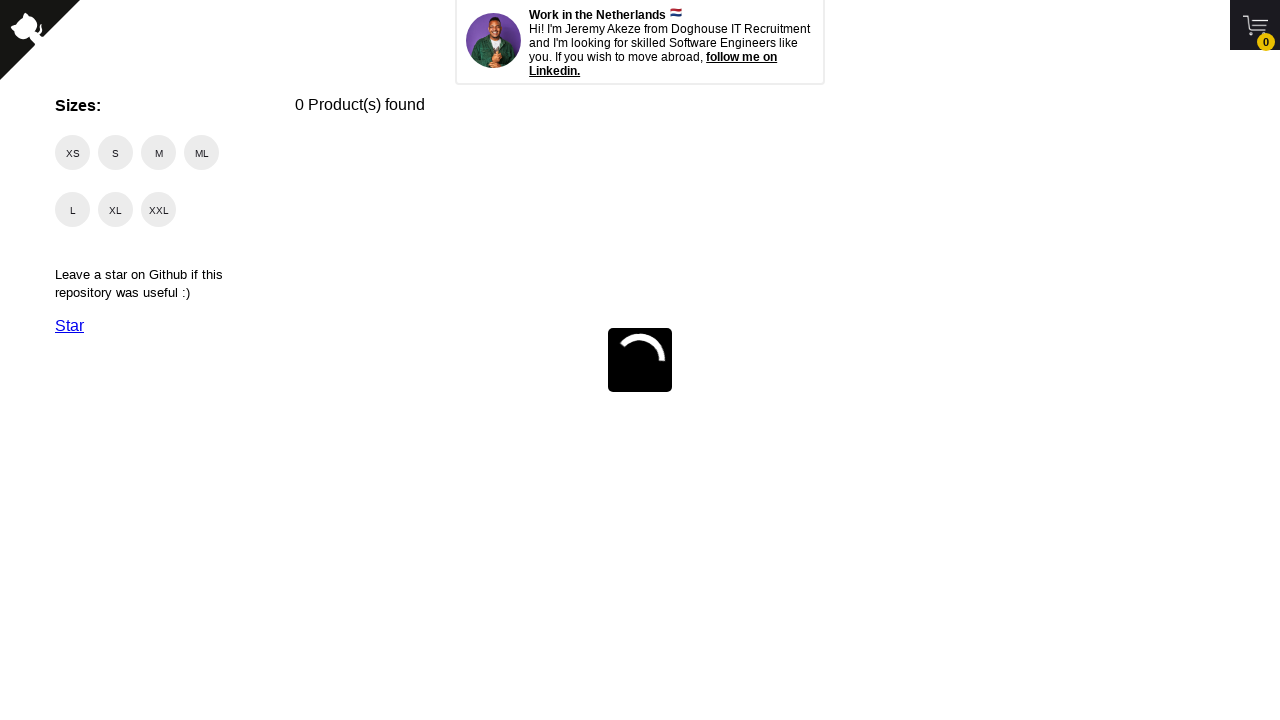

Navigated to React shopping cart demo page
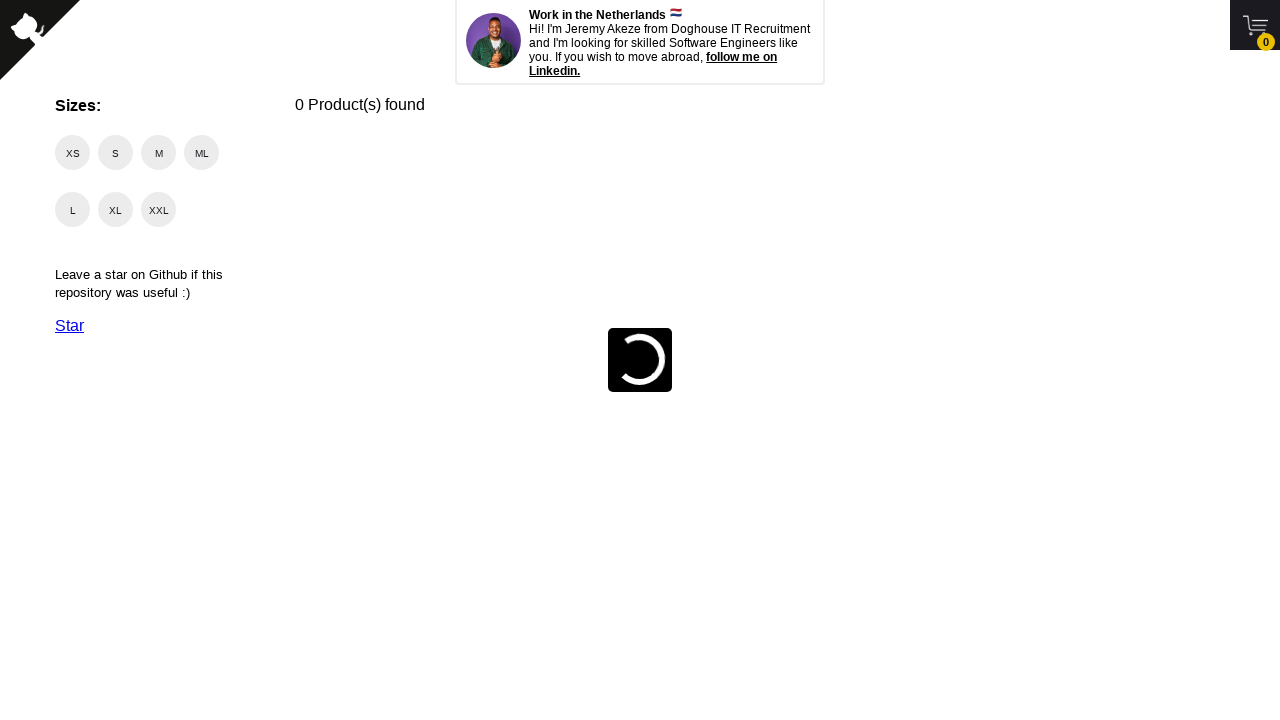

Page fully loaded and network idle
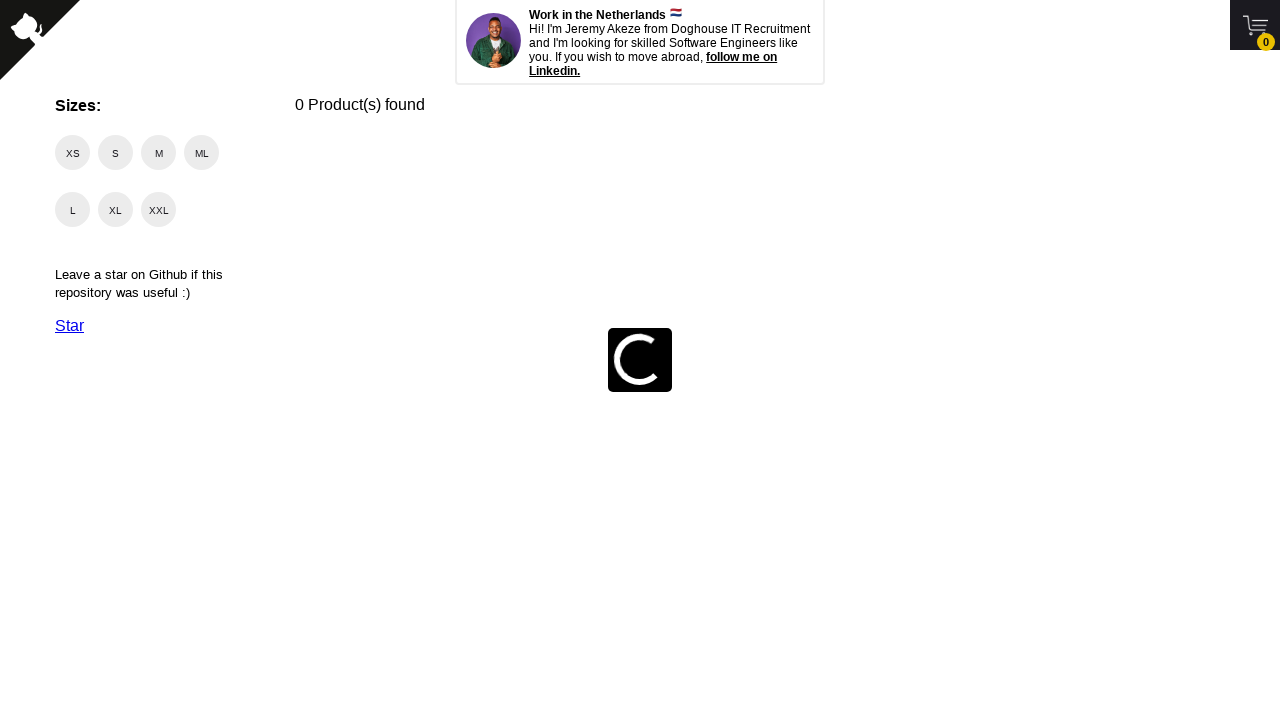

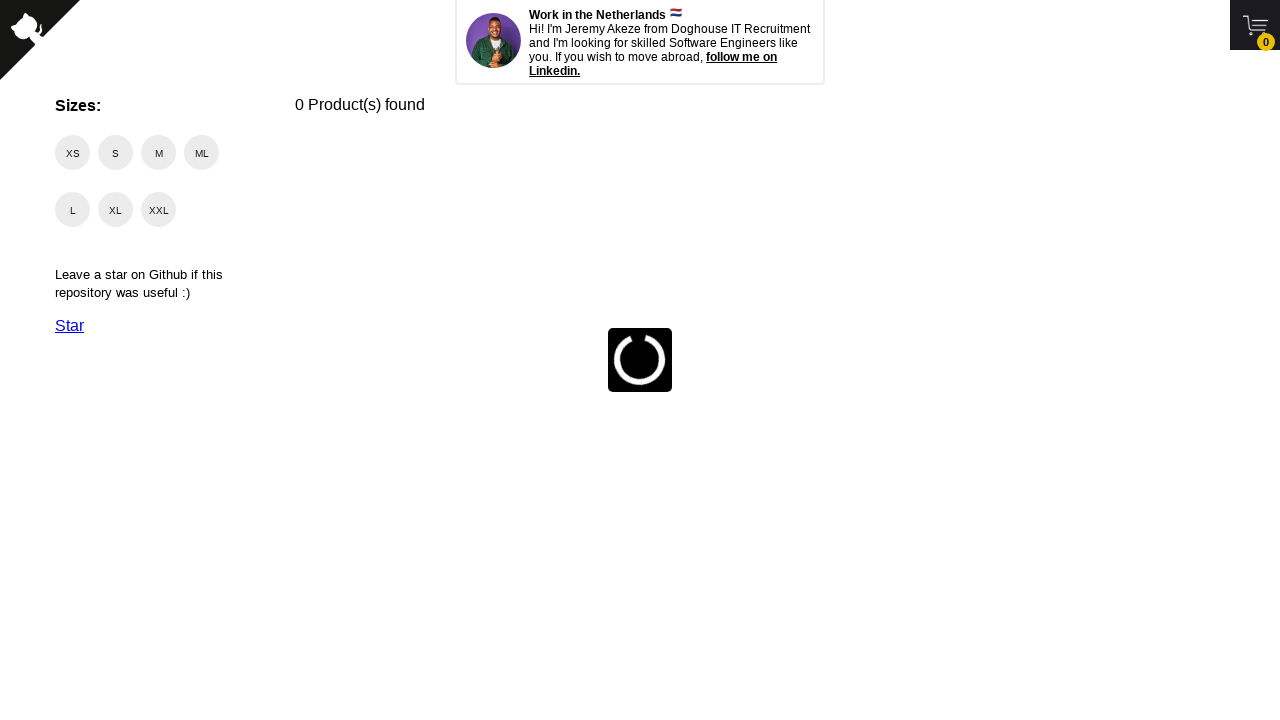